Tests clicking a button with a dynamic ID on the UI Testing Playground. The test clicks the button, refreshes the page, and clicks the button again to verify it can be located despite having a changing ID attribute.

Starting URL: http://uitestingplayground.com/dynamicid

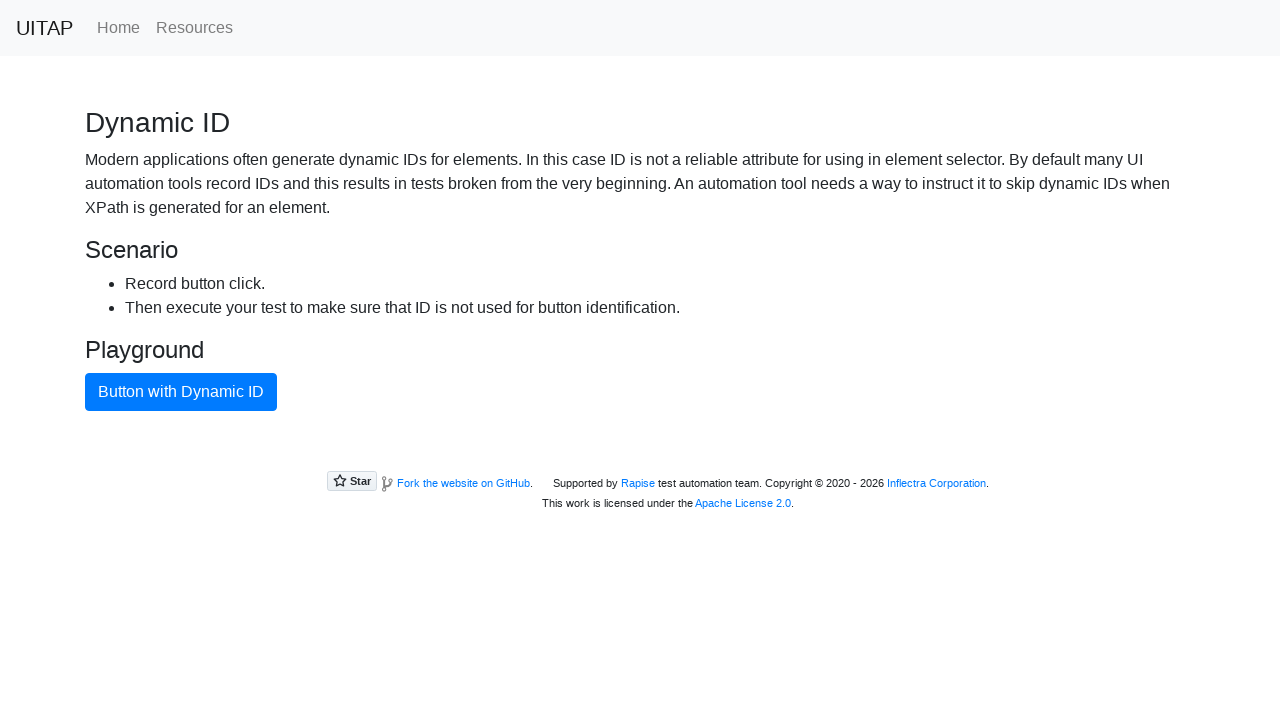

Clicked the dynamic ID button using class selector at (181, 392) on button.btn-primary
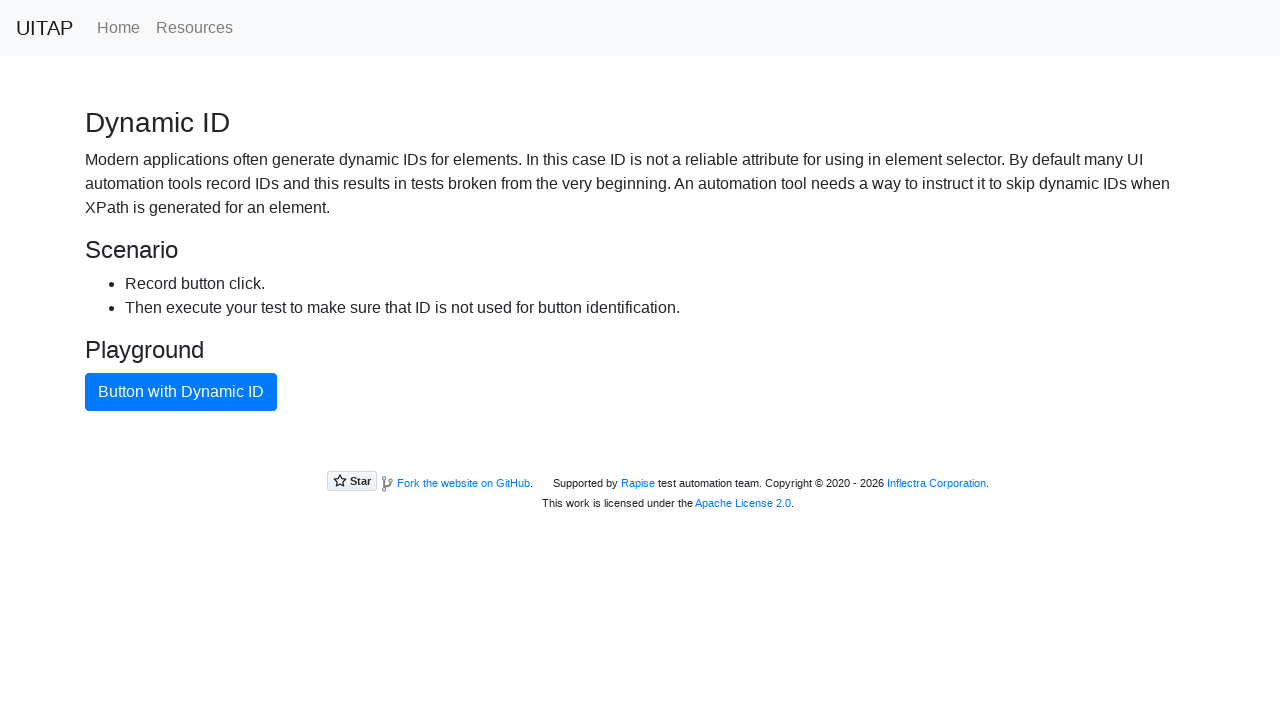

Refreshed the page
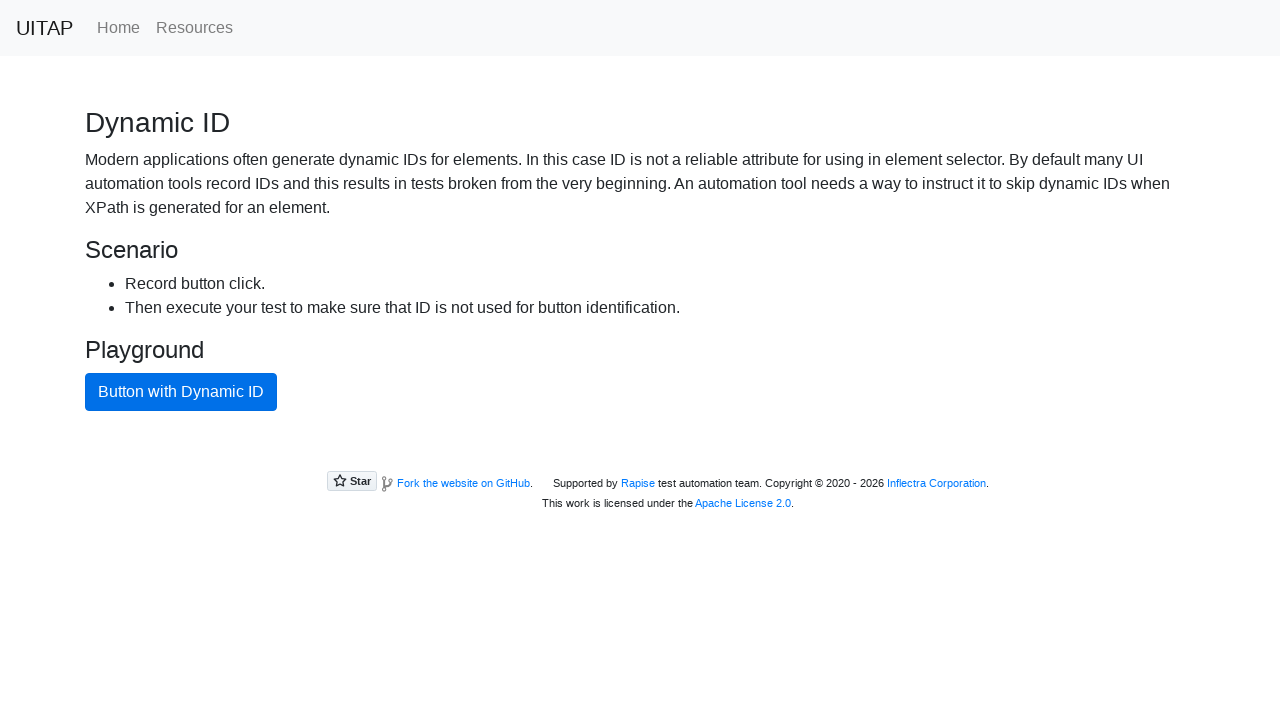

Clicked the dynamic ID button again after page refresh at (181, 392) on button.btn-primary
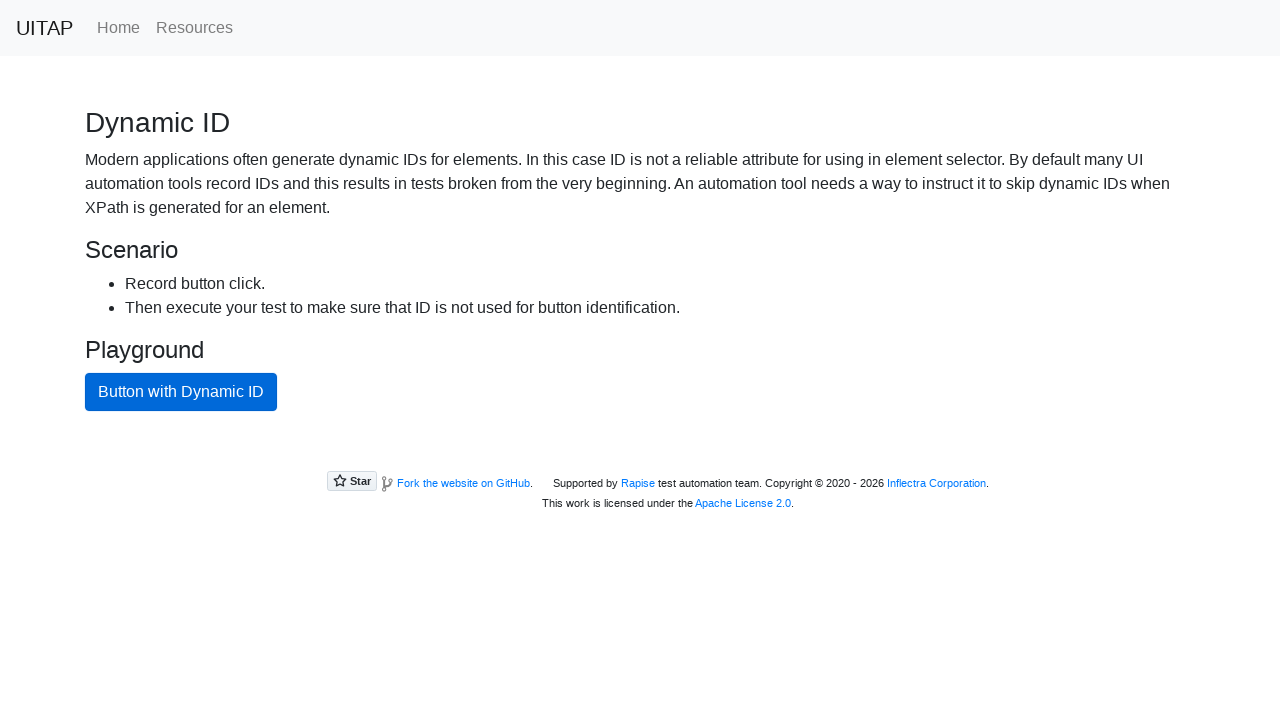

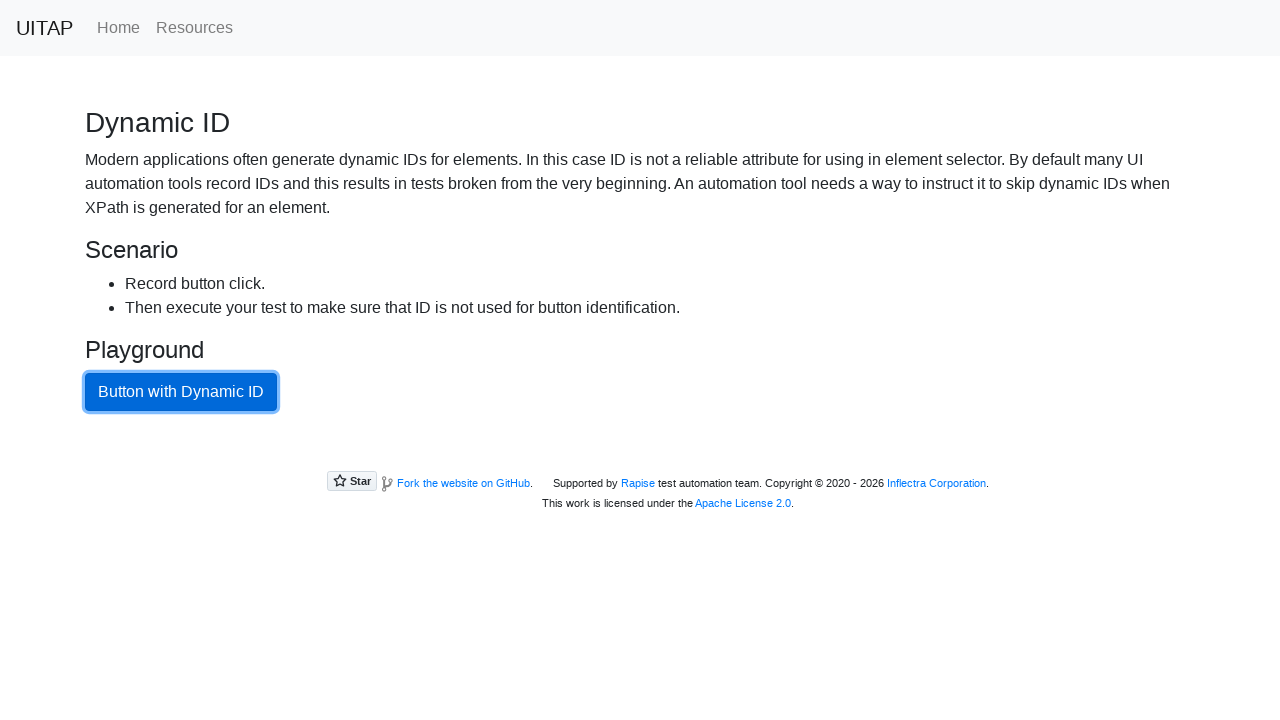